Tests handling of different JavaScript alert types including simple alerts, confirmation dialogs, and prompt alerts with text input

Starting URL: https://the-internet.herokuapp.com/javascript_alerts

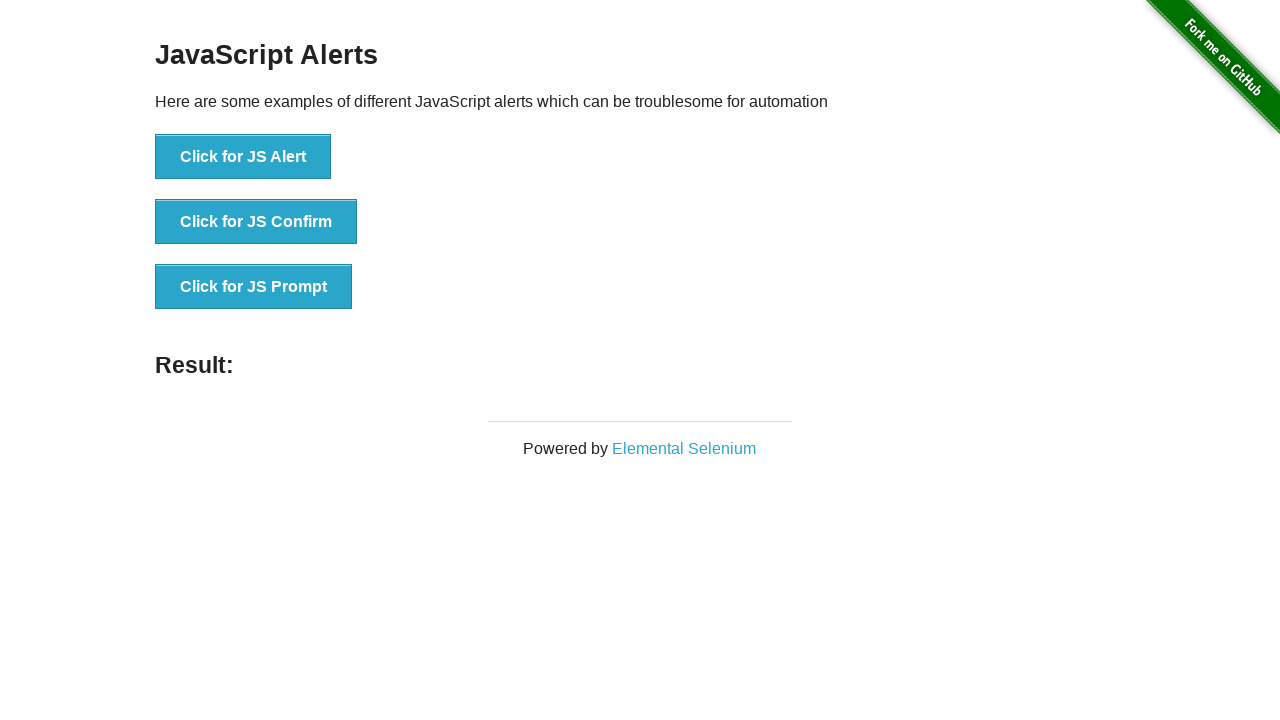

Clicked button to trigger simple alert at (243, 157) on xpath=//button[@onclick='jsAlert()']
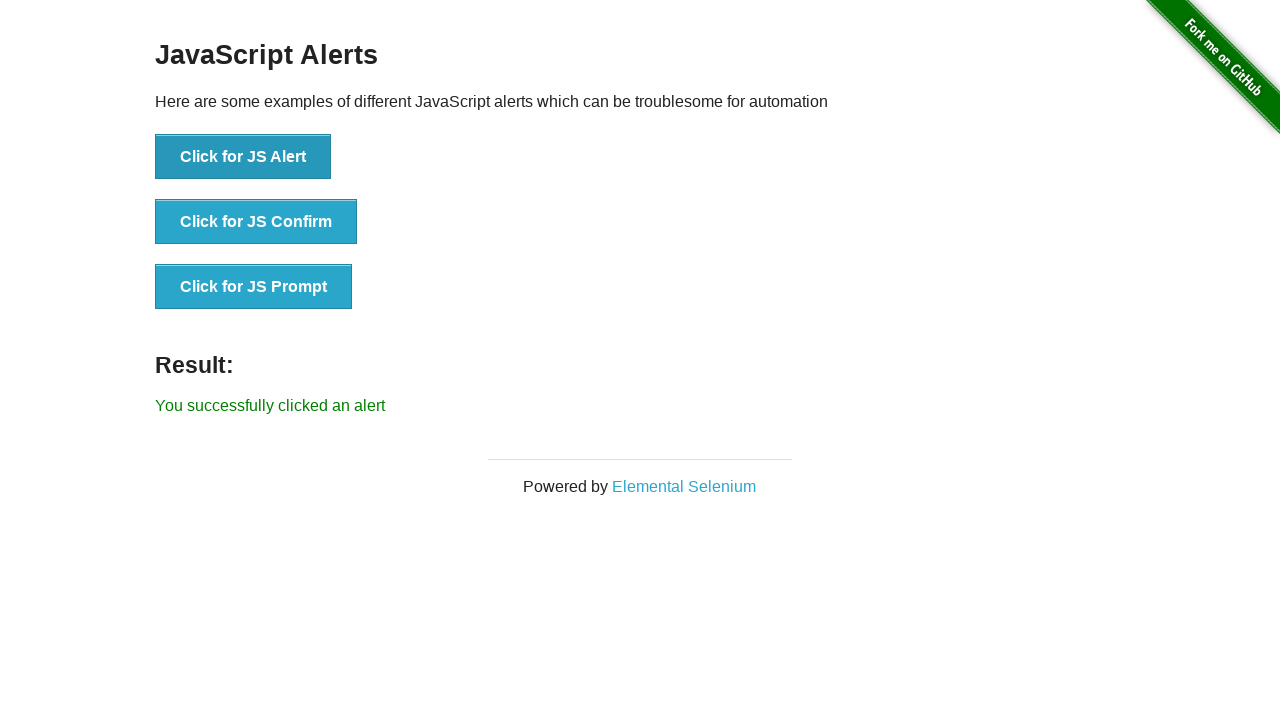

Accepted simple alert dialog
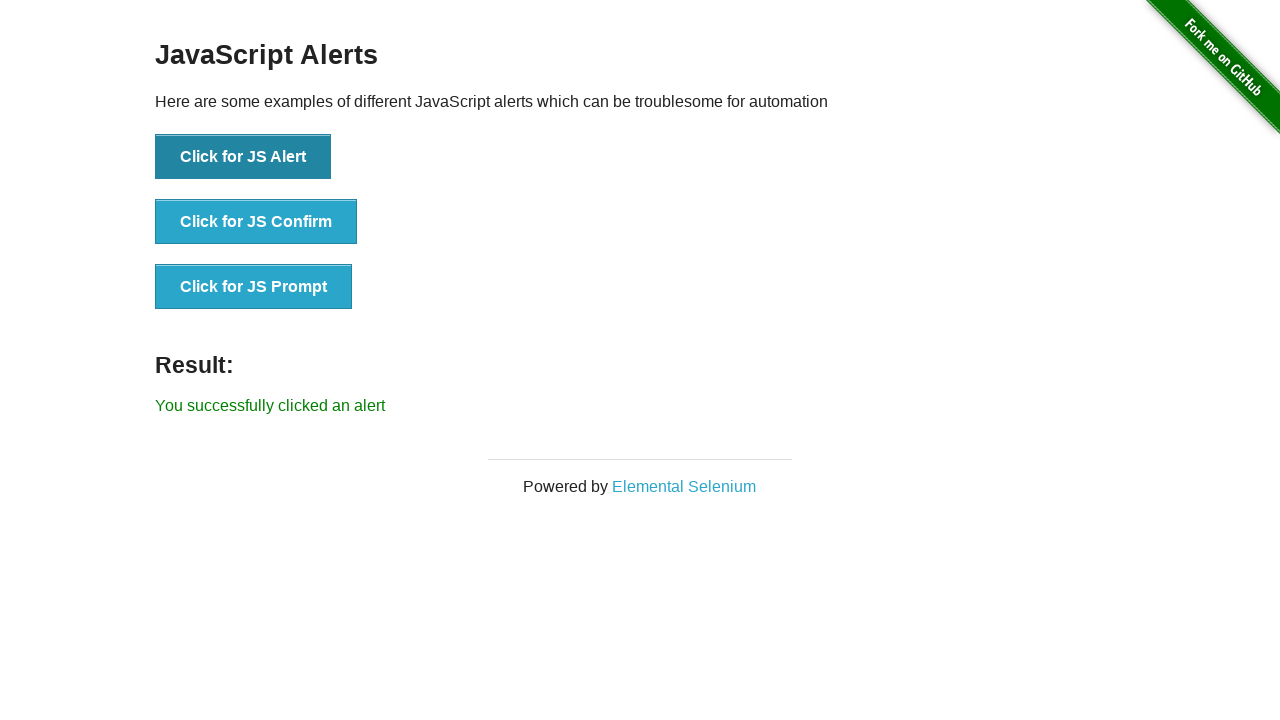

Clicked button to trigger confirmation dialog at (256, 222) on xpath=//button[@onclick='jsConfirm()']
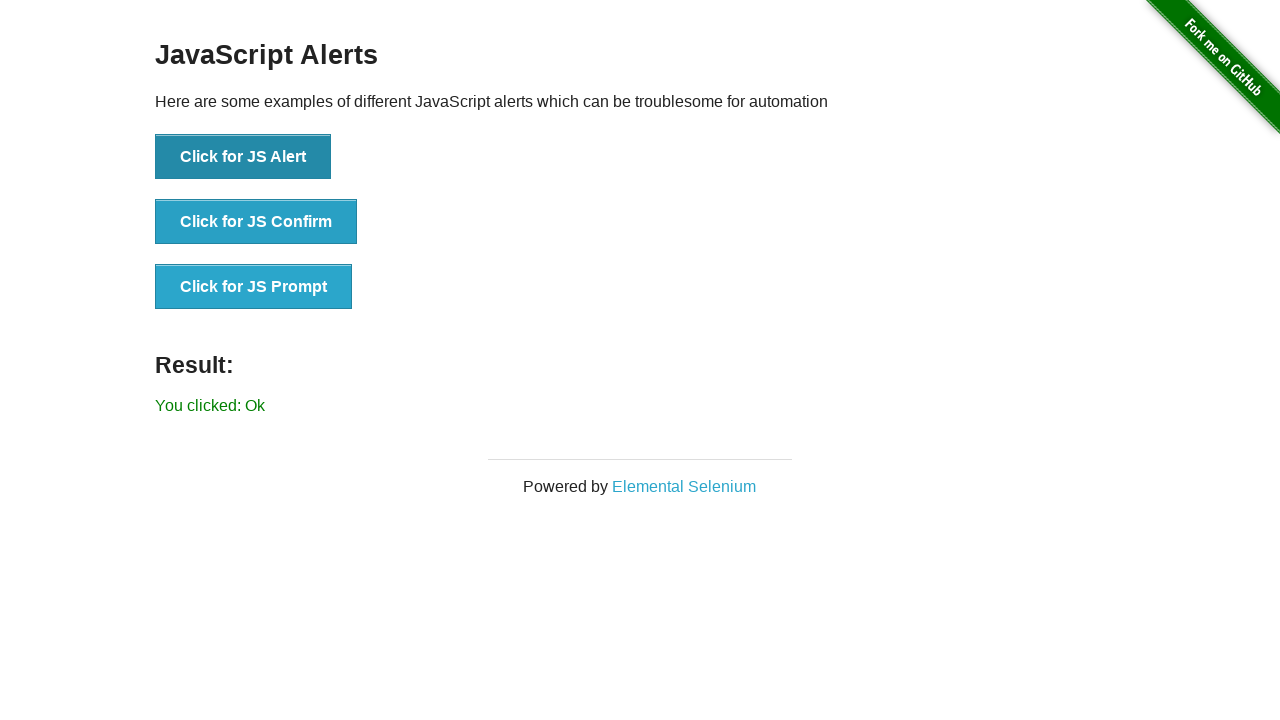

Accepted confirmation dialog
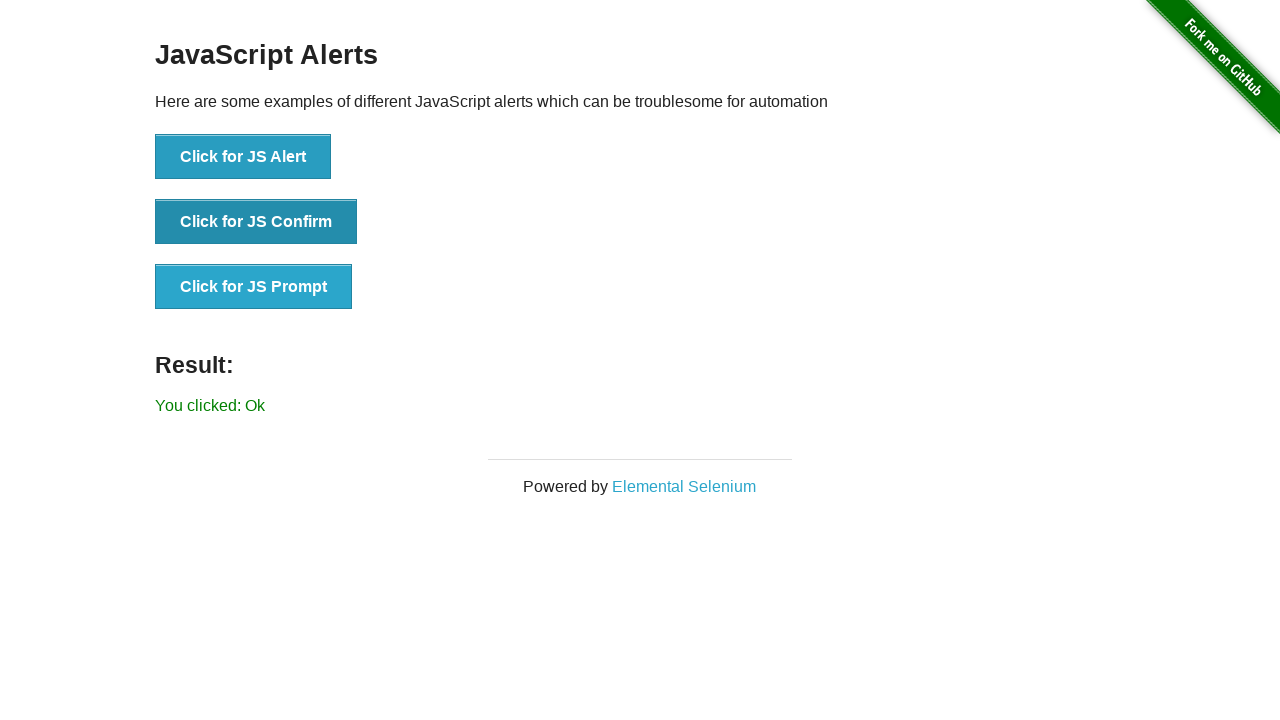

Clicked button to trigger second confirmation dialog at (256, 222) on xpath=//button[@onclick='jsConfirm()']
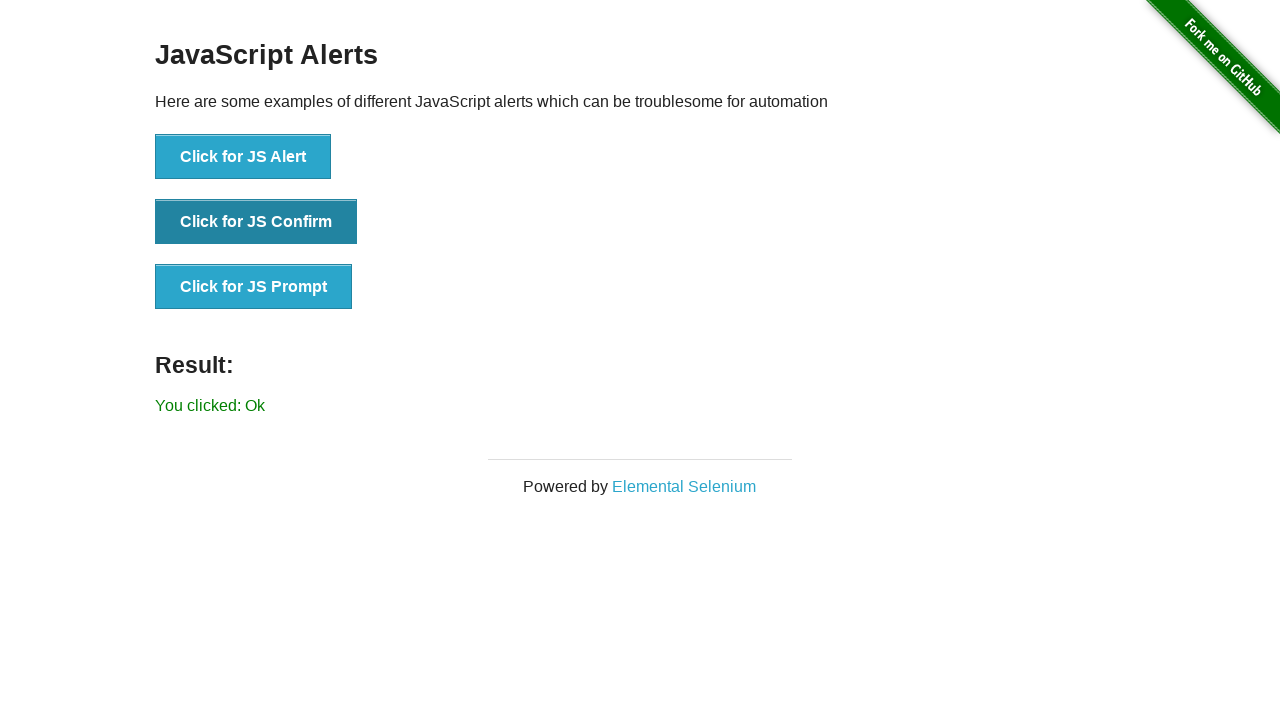

Dismissed confirmation dialog
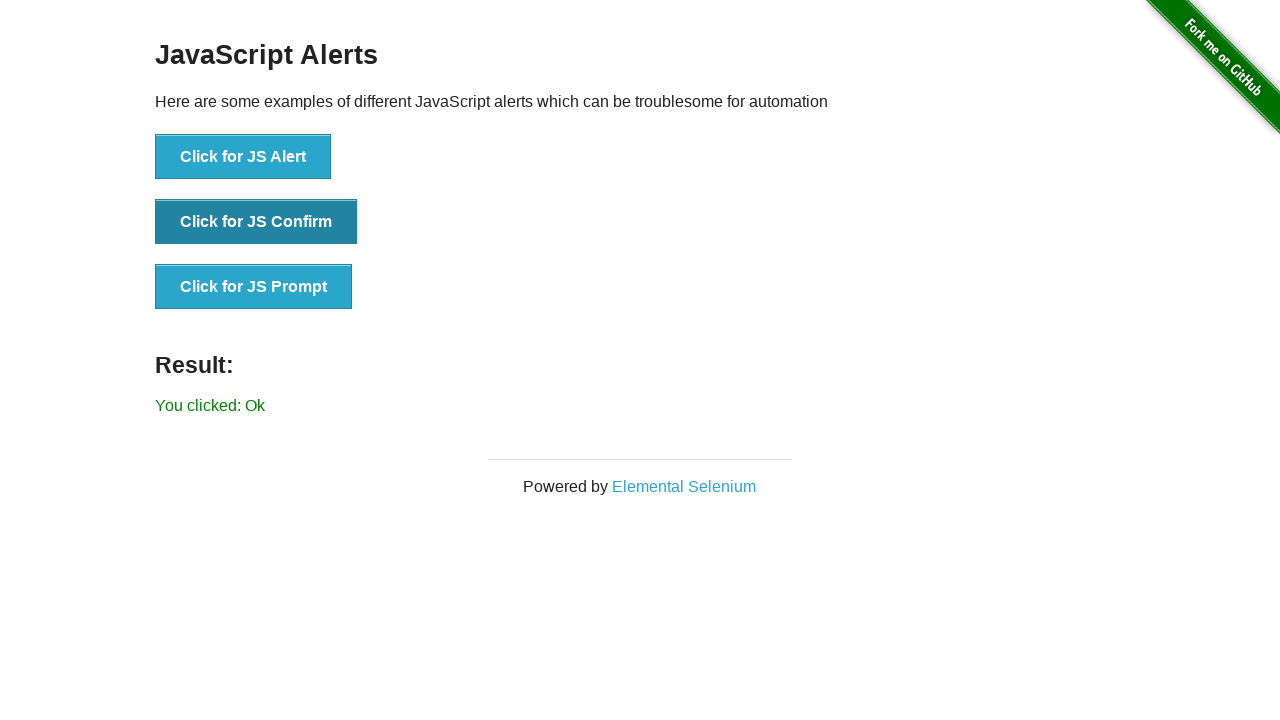

Clicked button to trigger prompt dialog and accepted with text 'Hello' at (254, 287) on xpath=//button[@onclick='jsPrompt()']
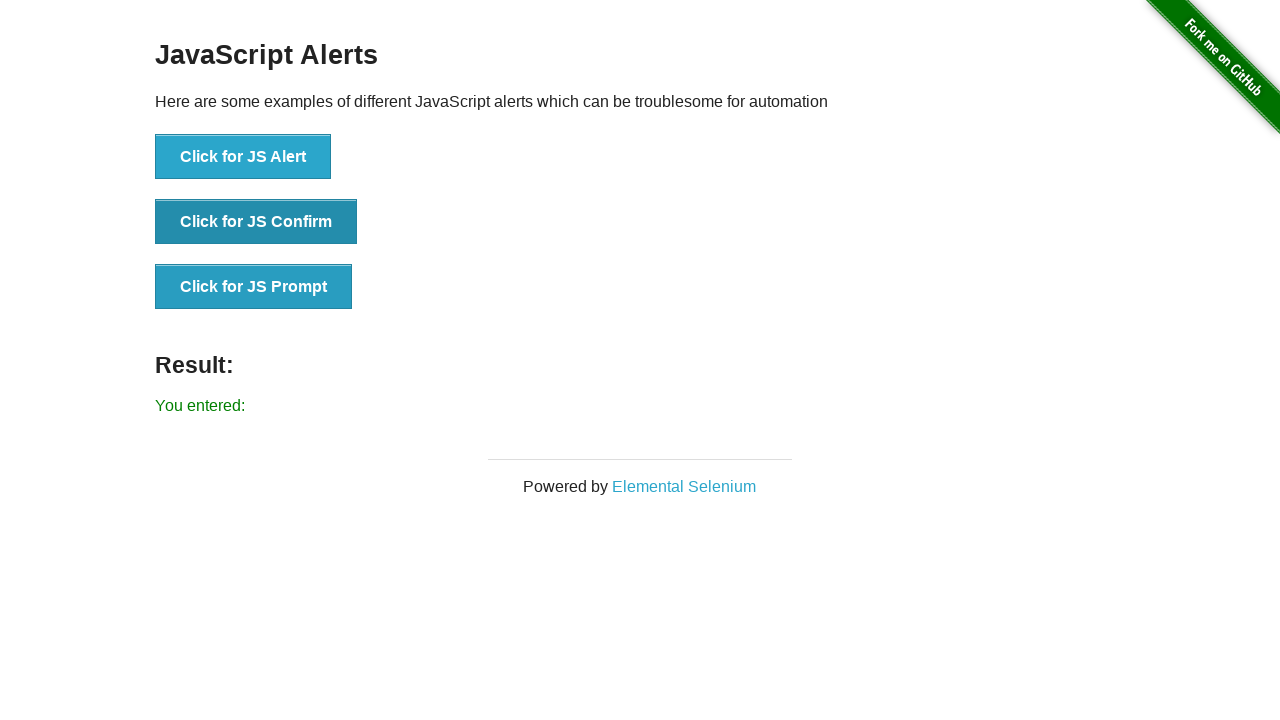

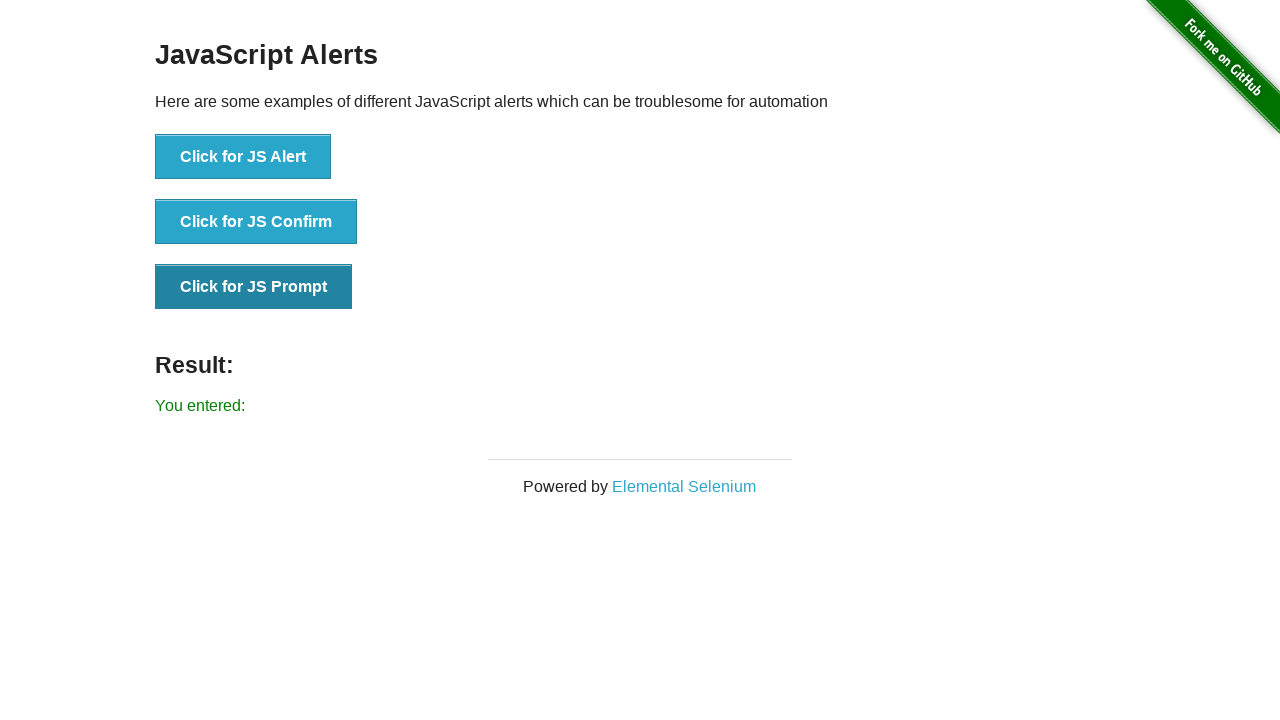